Navigates to the Artillery.io homepage and clicks on the Docs link

Starting URL: https://www.artillery.io/

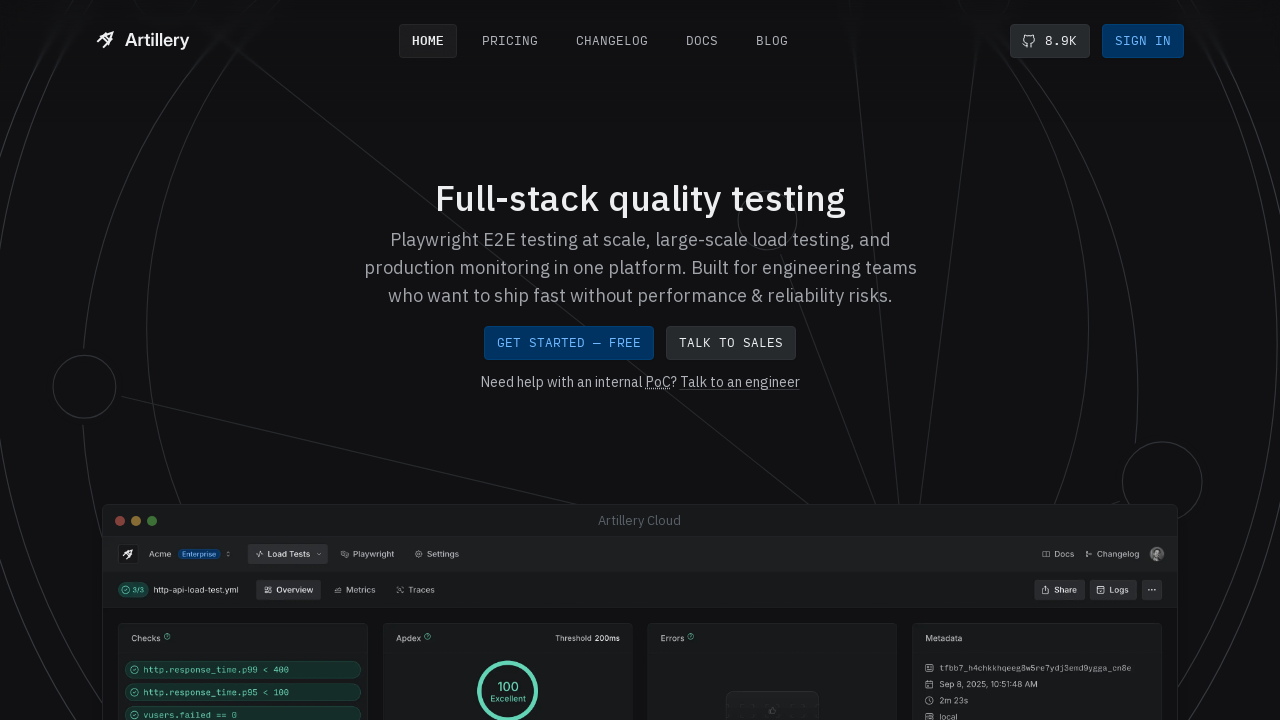

Navigated to Artillery.io homepage
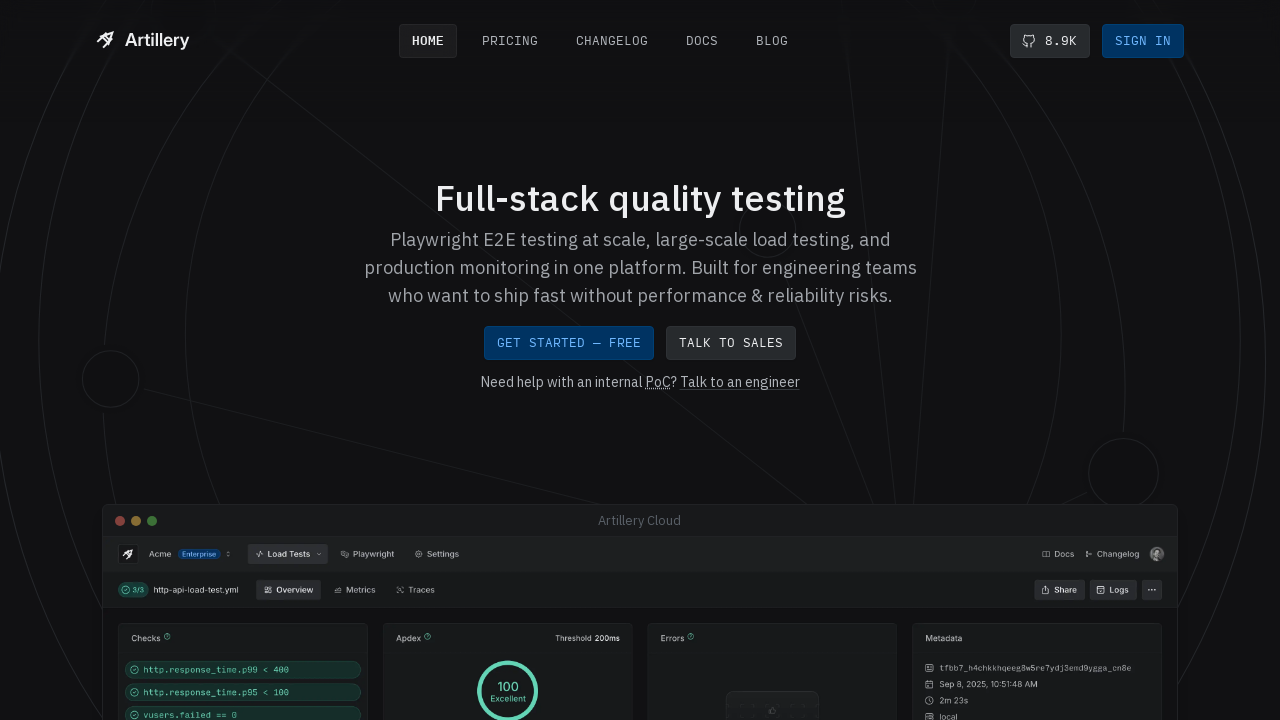

Clicked on the Docs link at (702, 41) on text=Docs
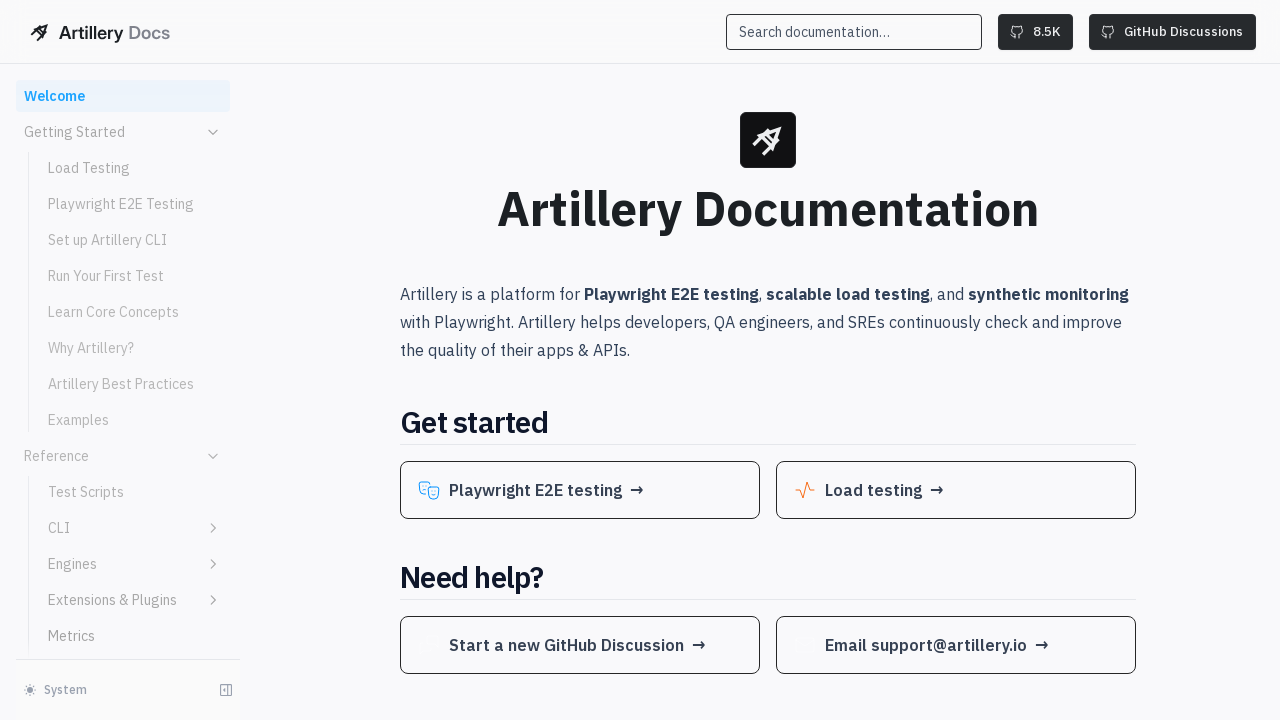

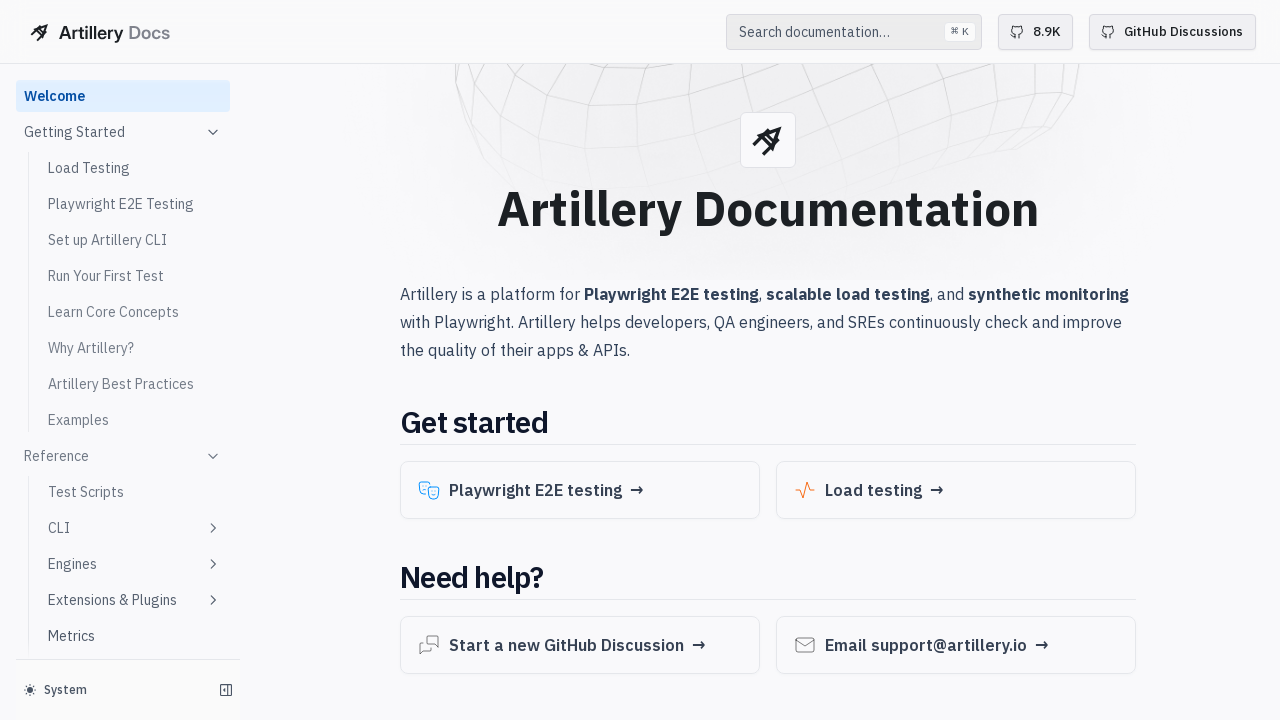